Filters transactions by clicking the "Incoming" filter button and verifies that transaction rows are displayed

Starting URL: https://webix.com/demos/bank-app/#!/top/transactions

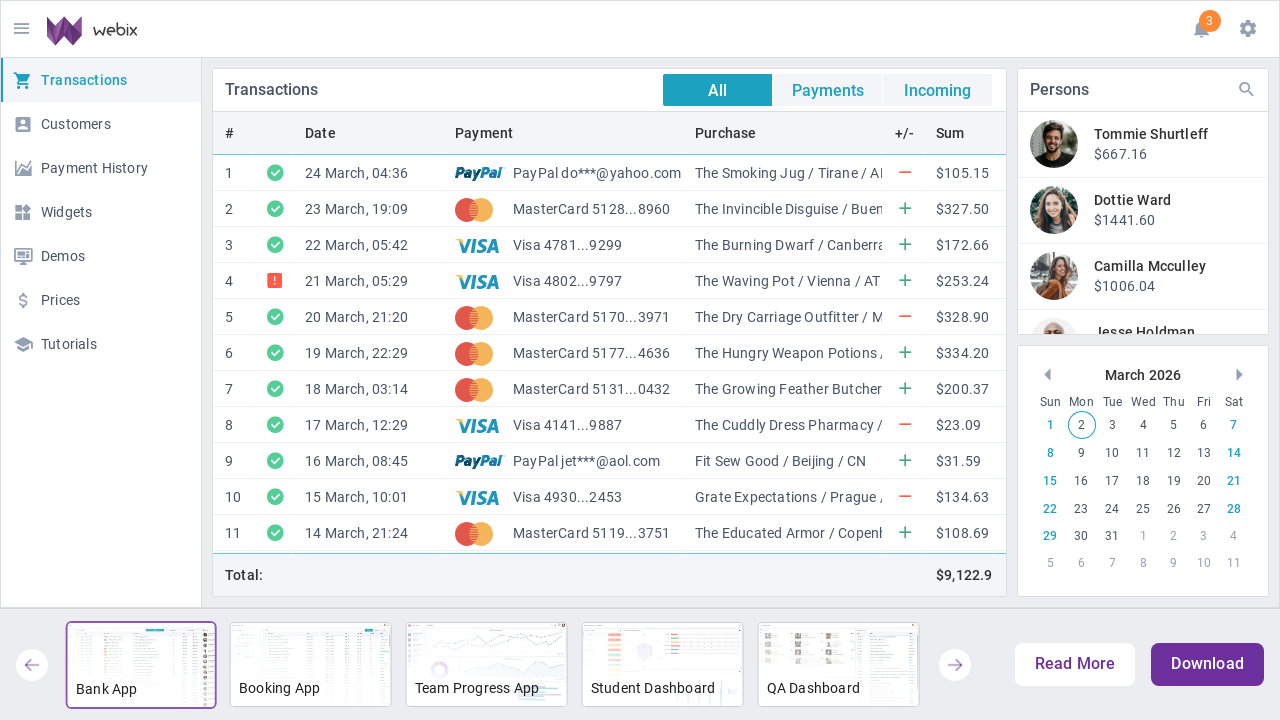

Clicked the 'Incoming' filter button at (938, 90) on button[button_id="1"]
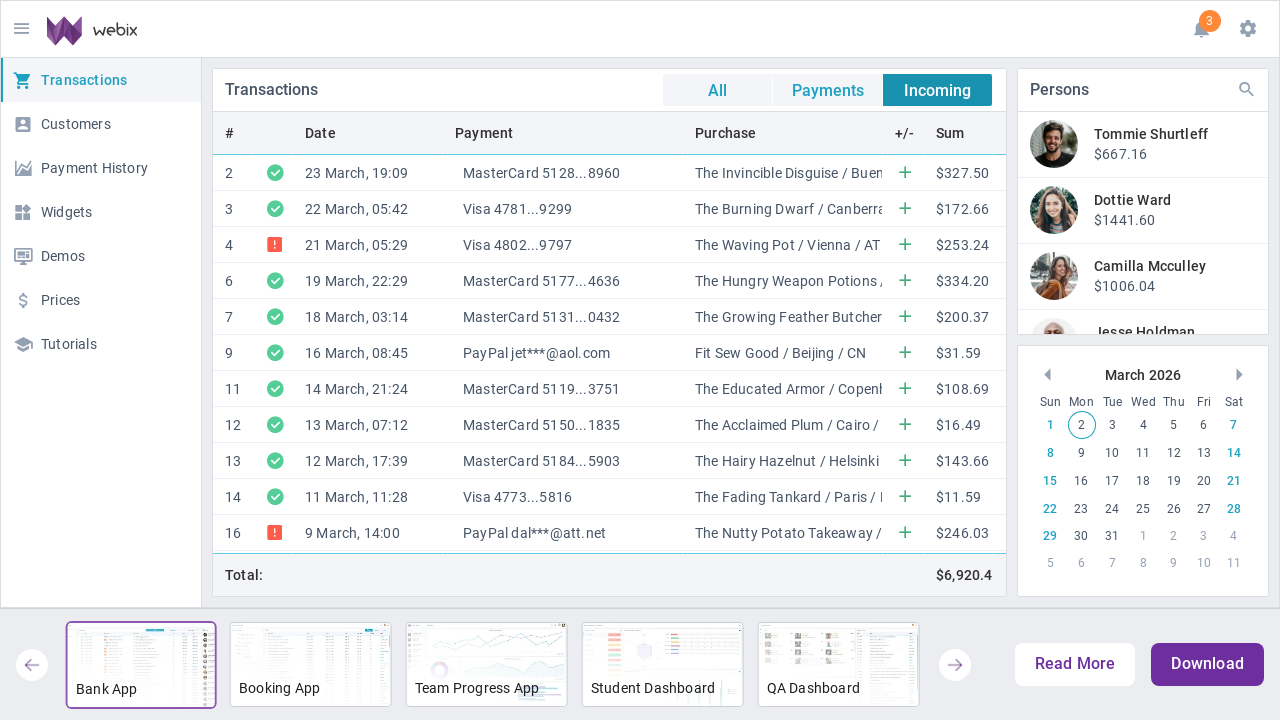

DOM content loaded after applying filter
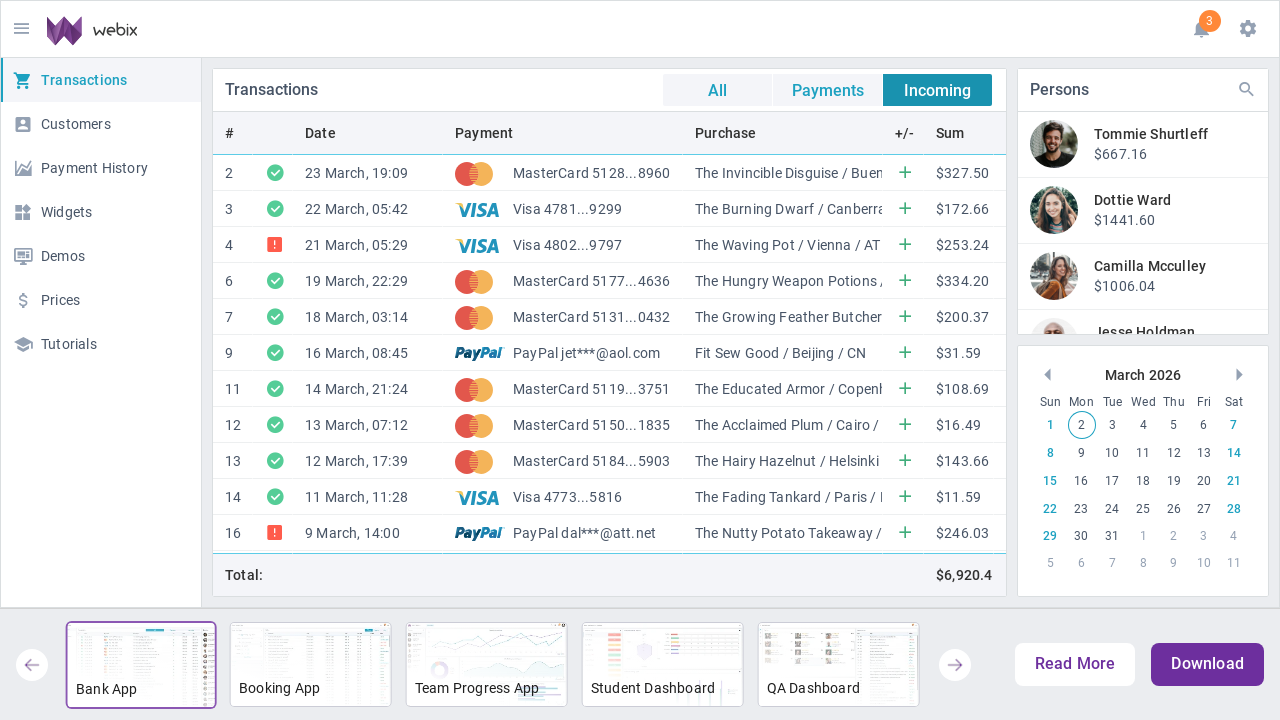

Filtered transaction rows appeared
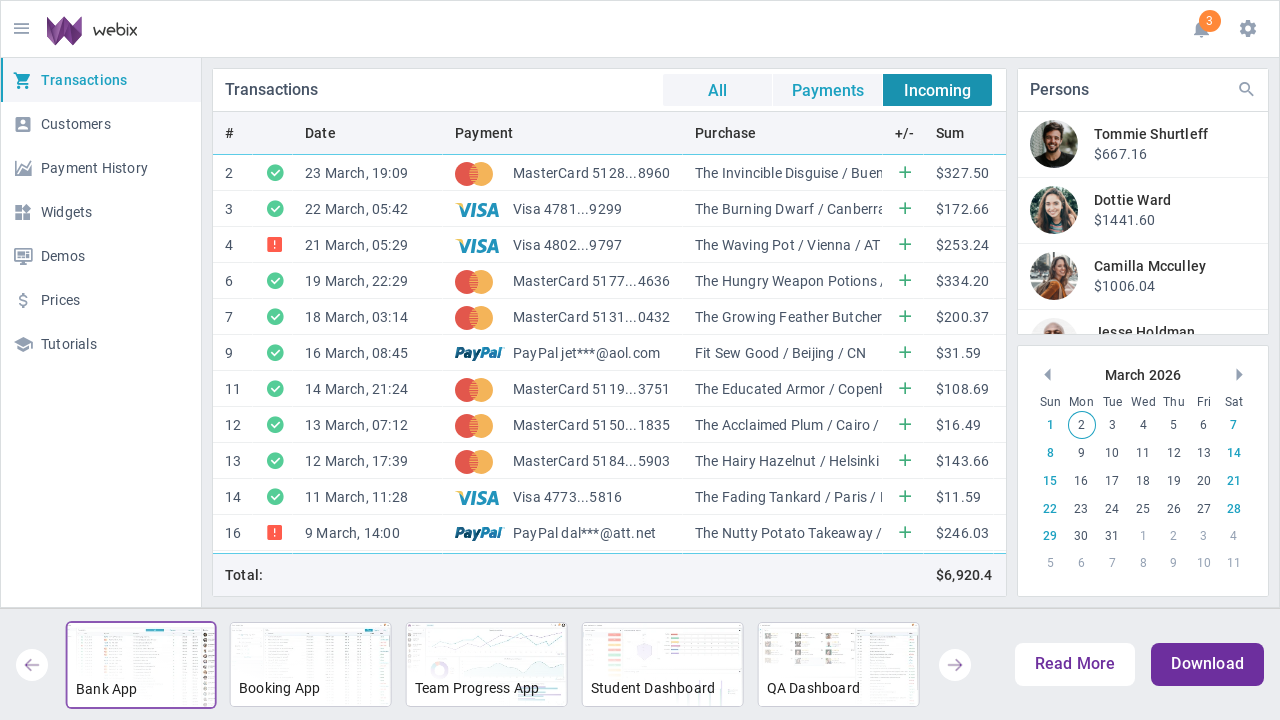

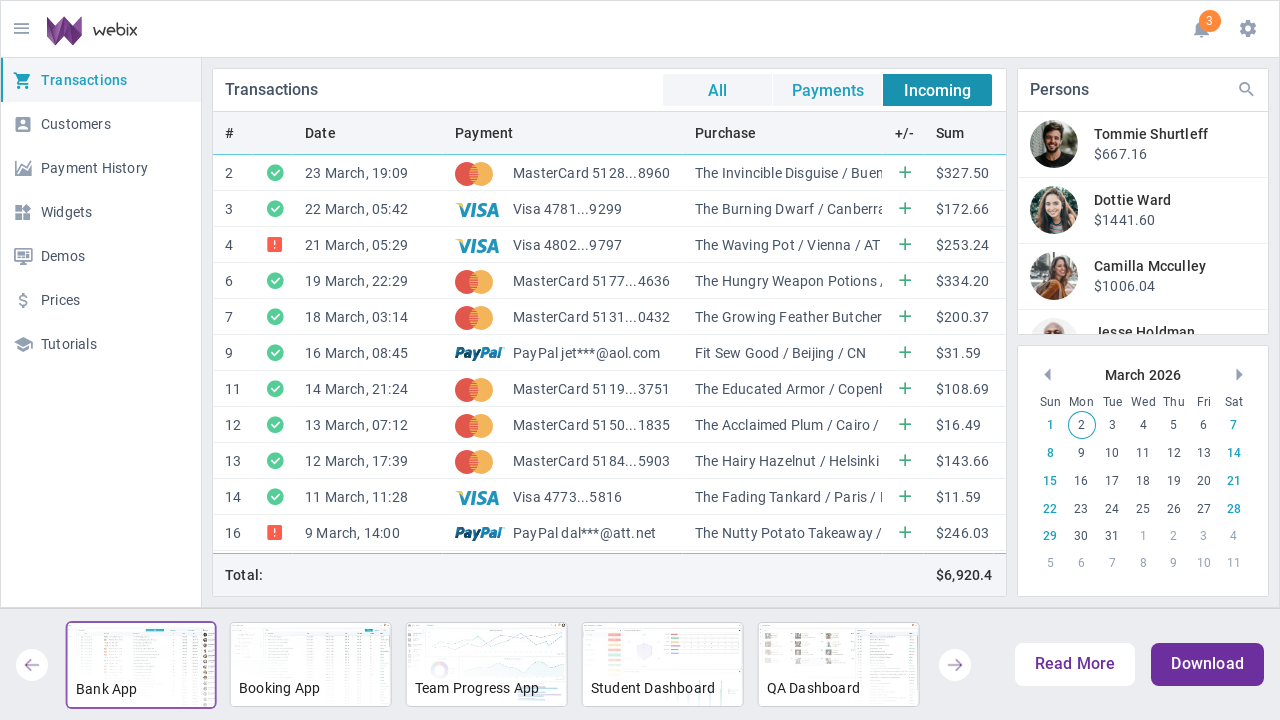